Demonstrates how to inject jQuery Growl notifications into a webpage for debugging purposes by loading jQuery, jQuery Growl scripts and styles, then displaying various notification messages

Starting URL: http://the-internet.herokuapp.com

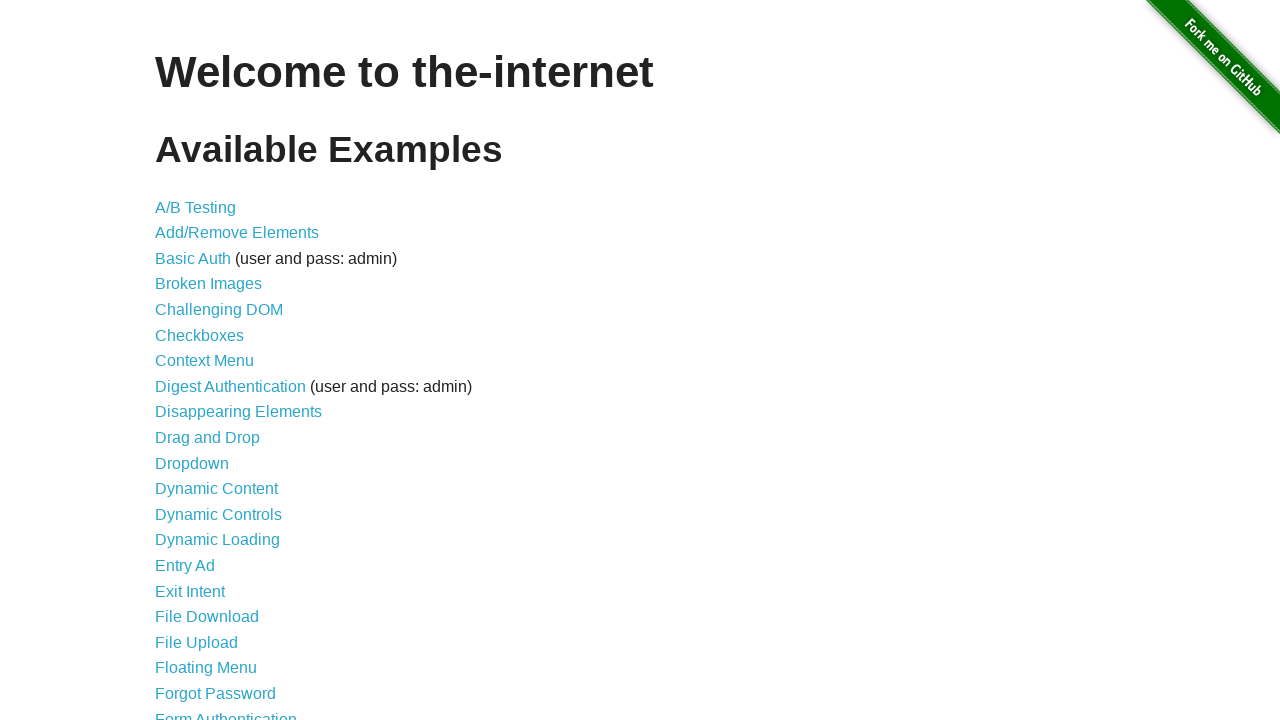

Injected jQuery library into the page
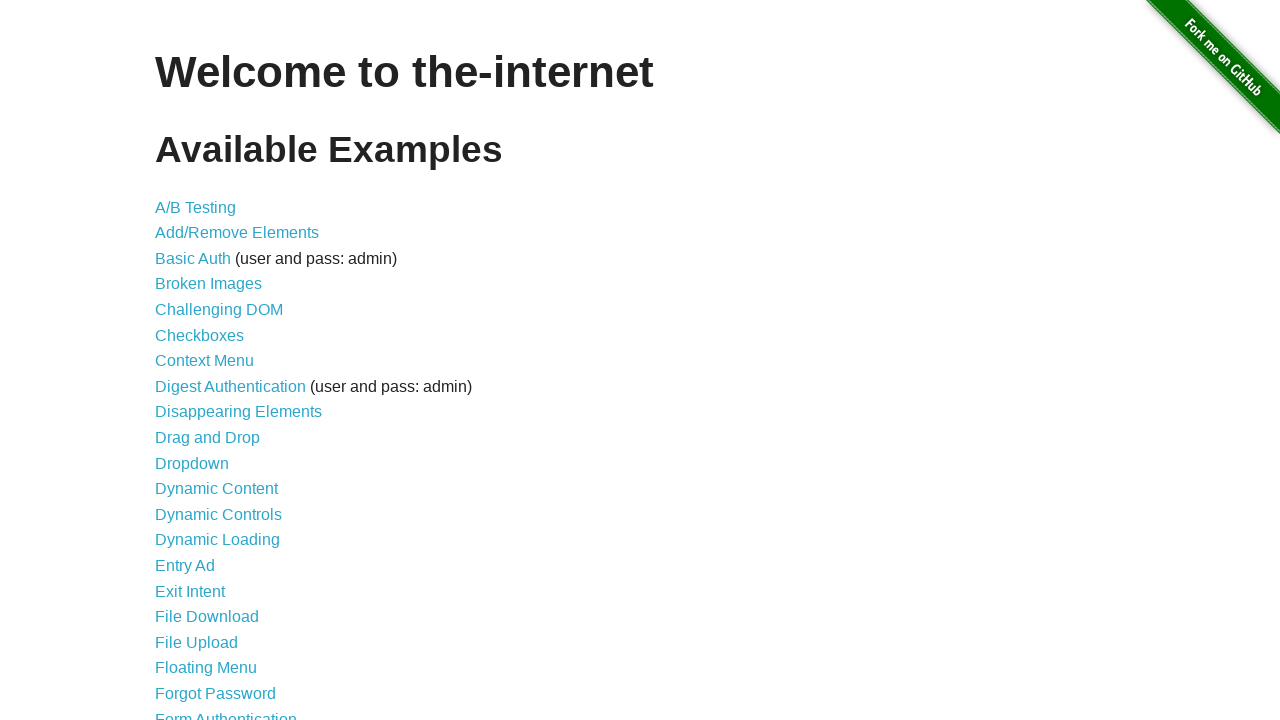

Waited for jQuery to load
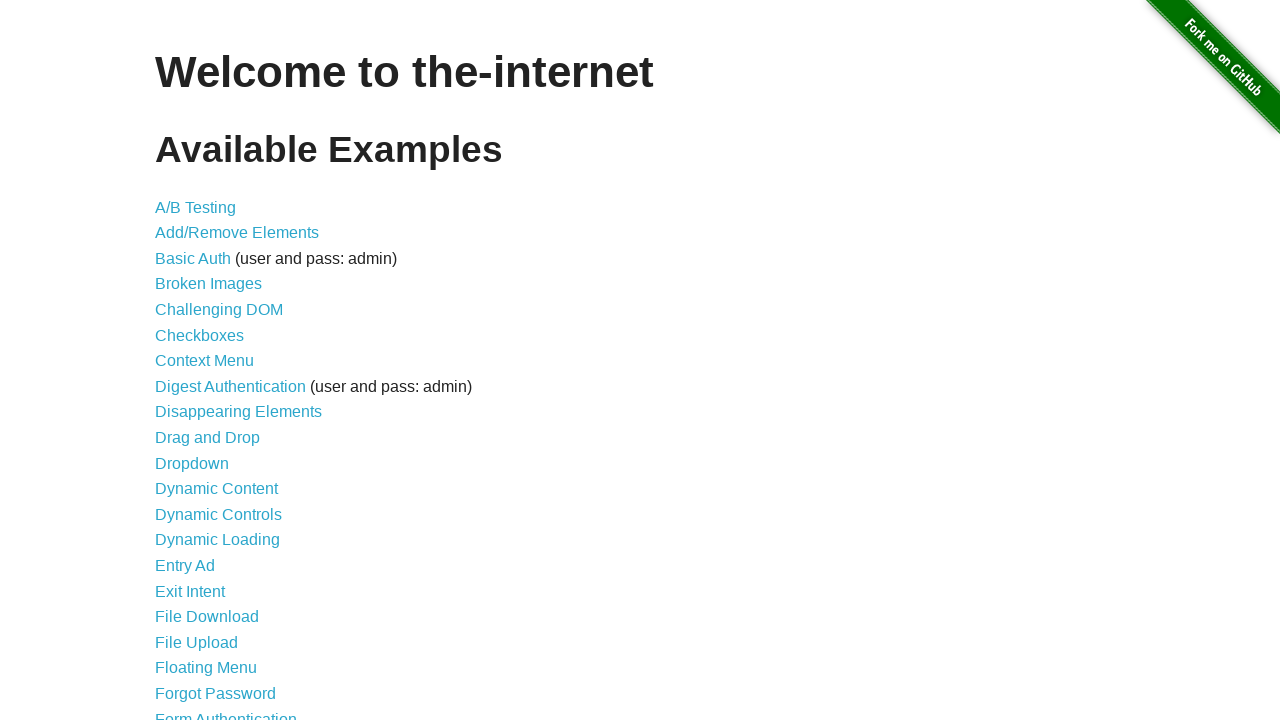

Loaded jQuery Growl script
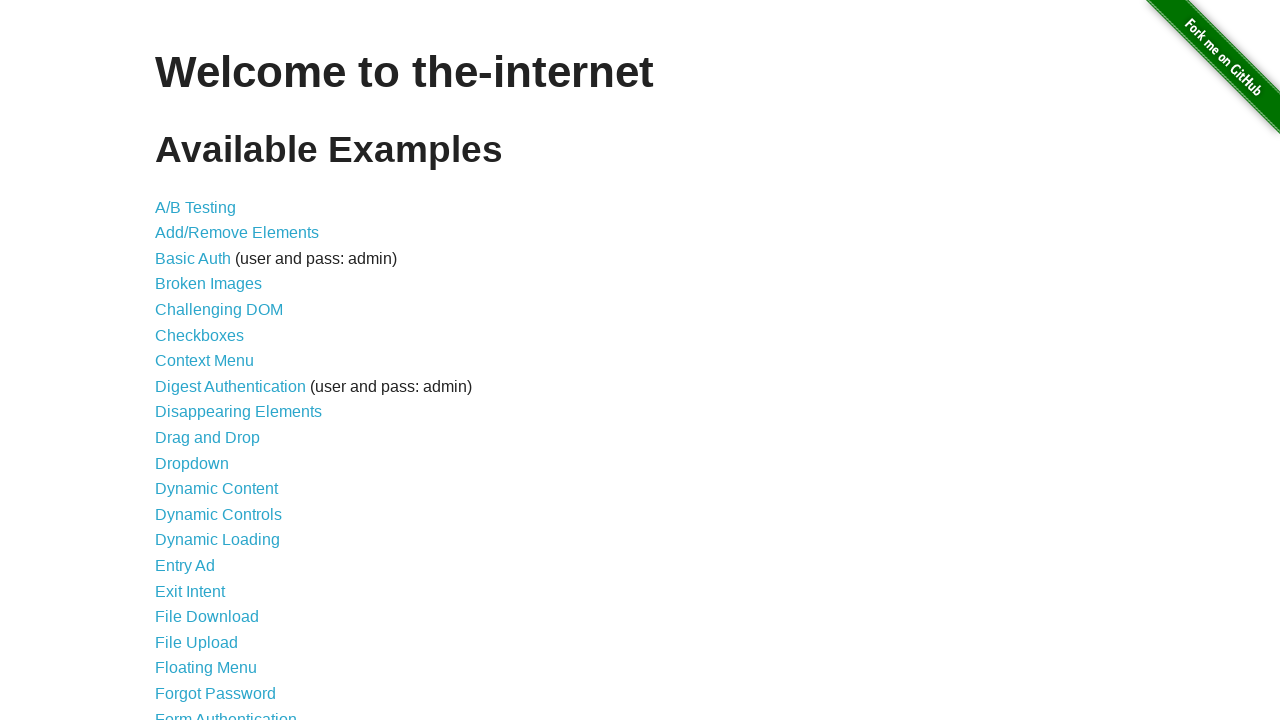

Loaded jQuery Growl stylesheet
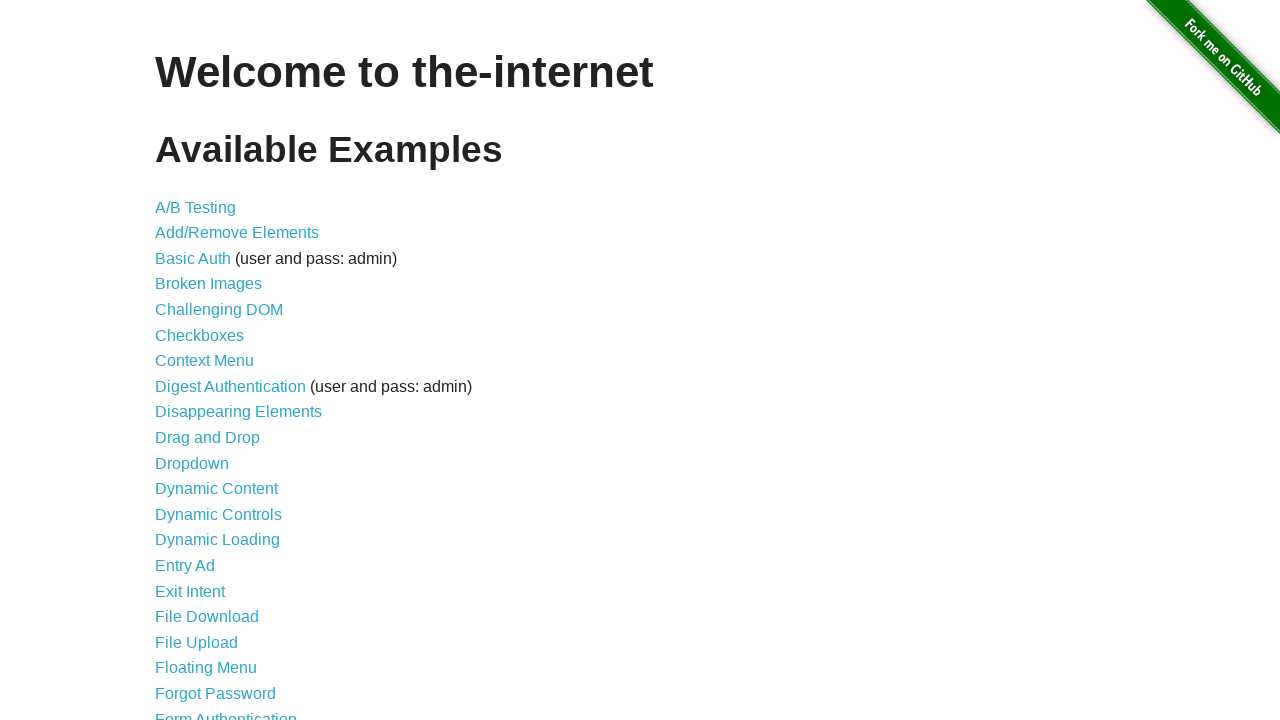

Waited for Growl resources to load
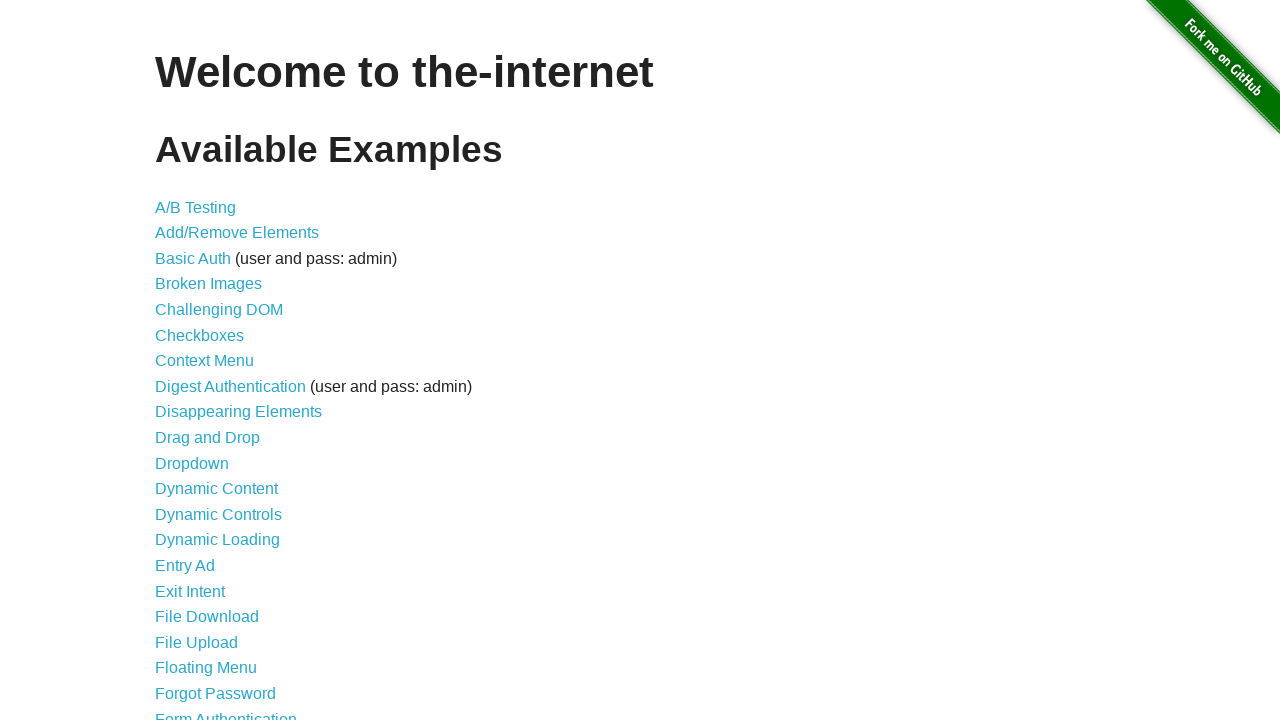

Displayed GET notification with jQuery Growl
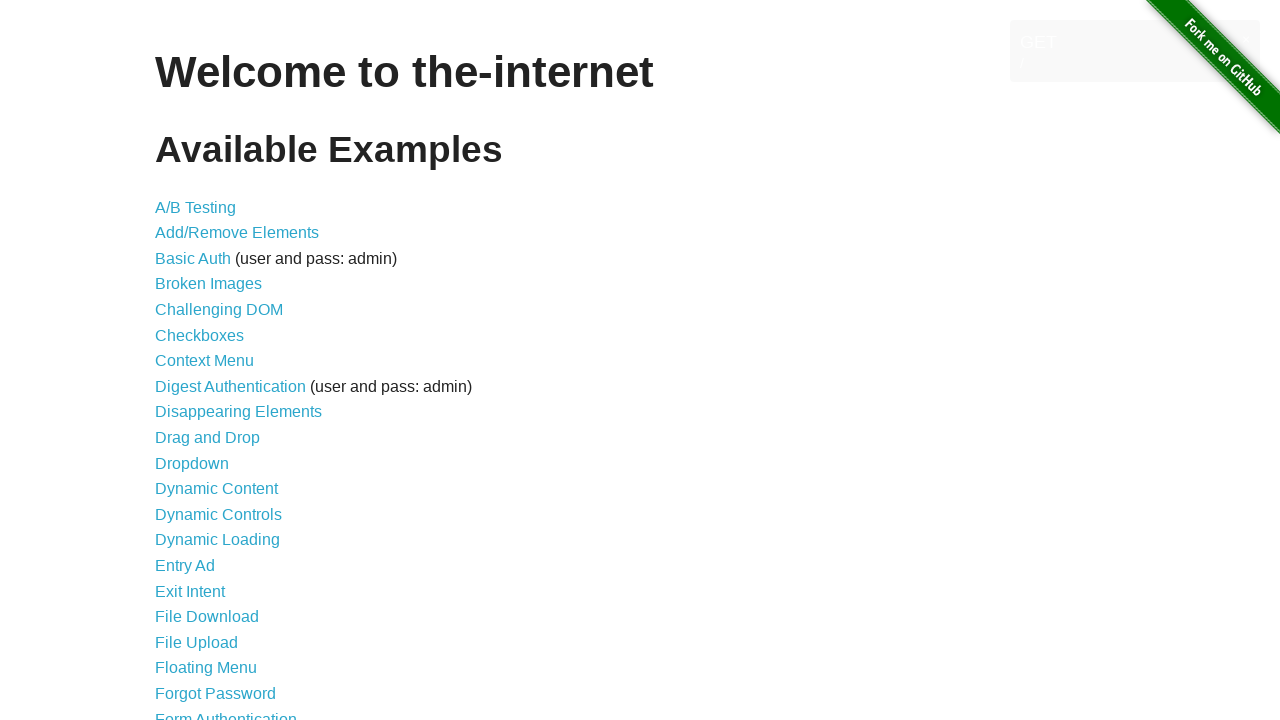

Displayed error notification
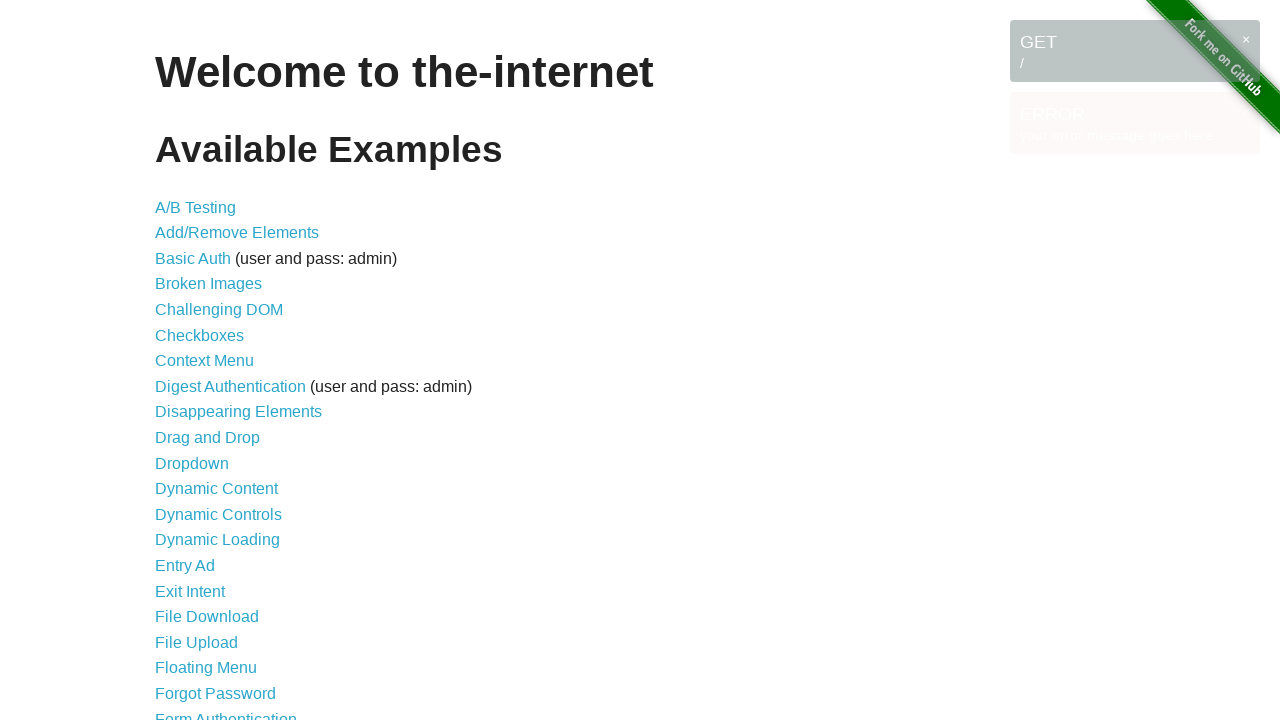

Displayed notice notification
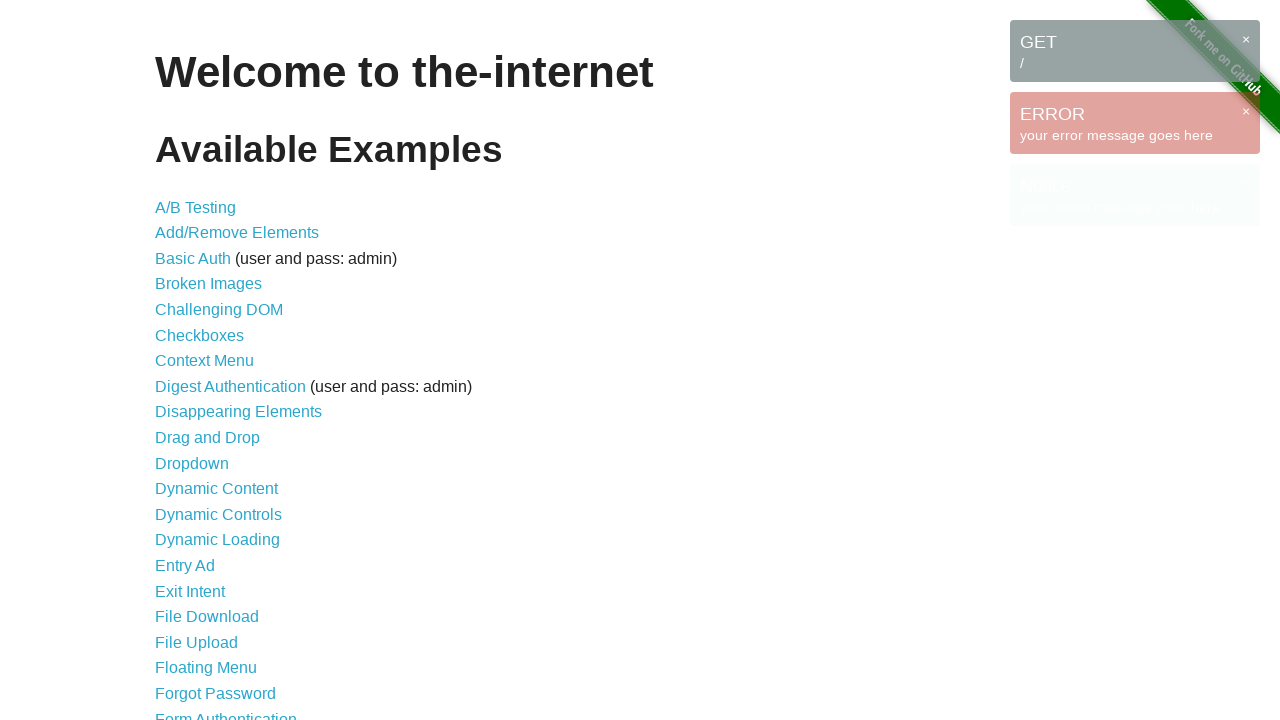

Displayed warning notification
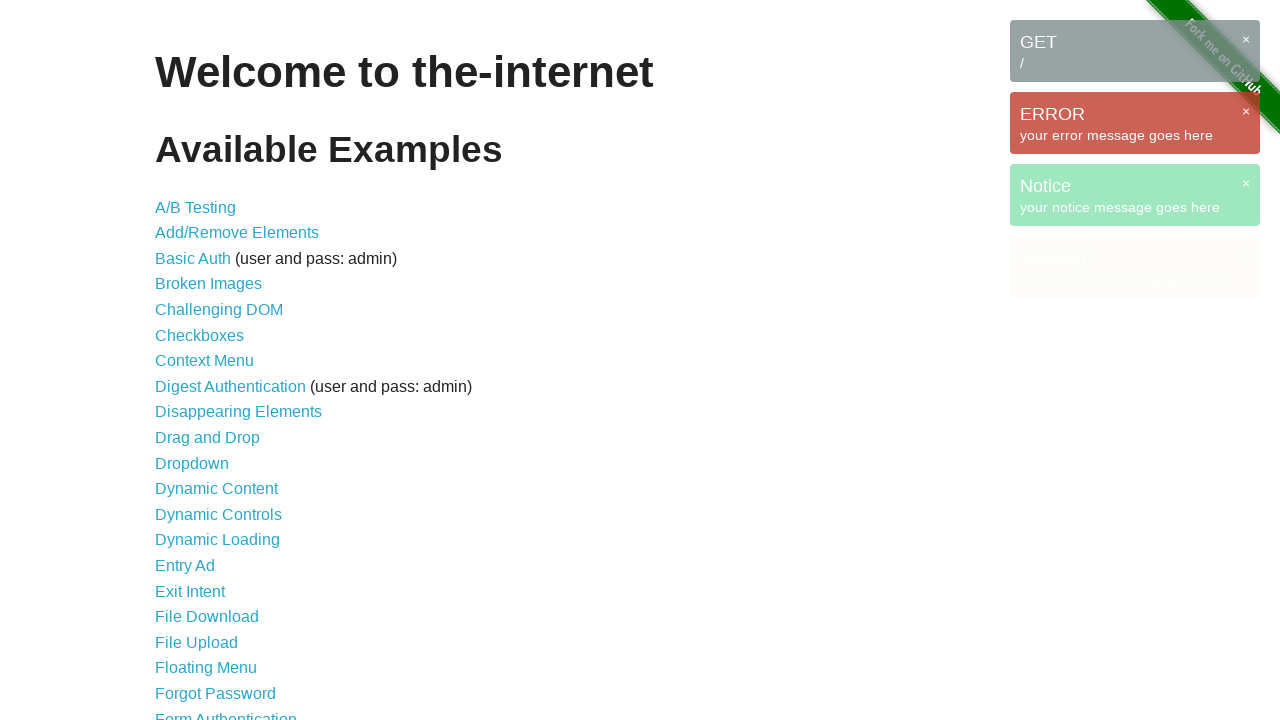

Waited to observe all notifications on screen
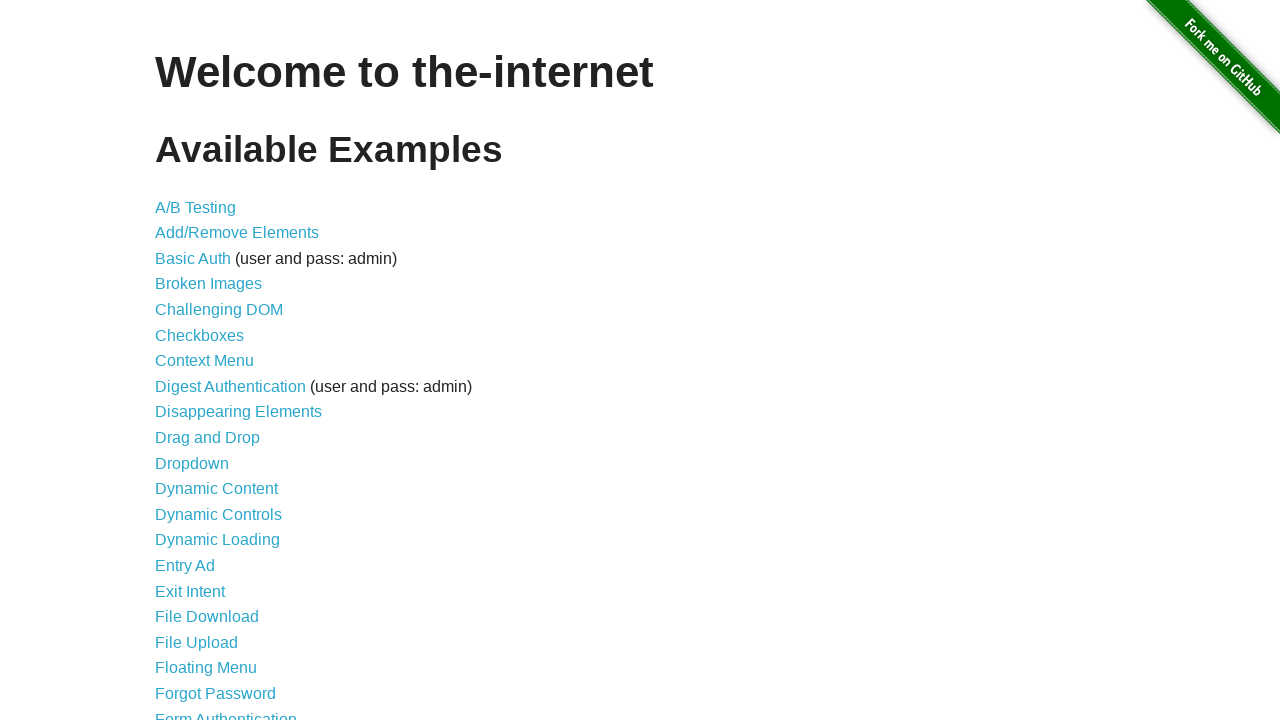

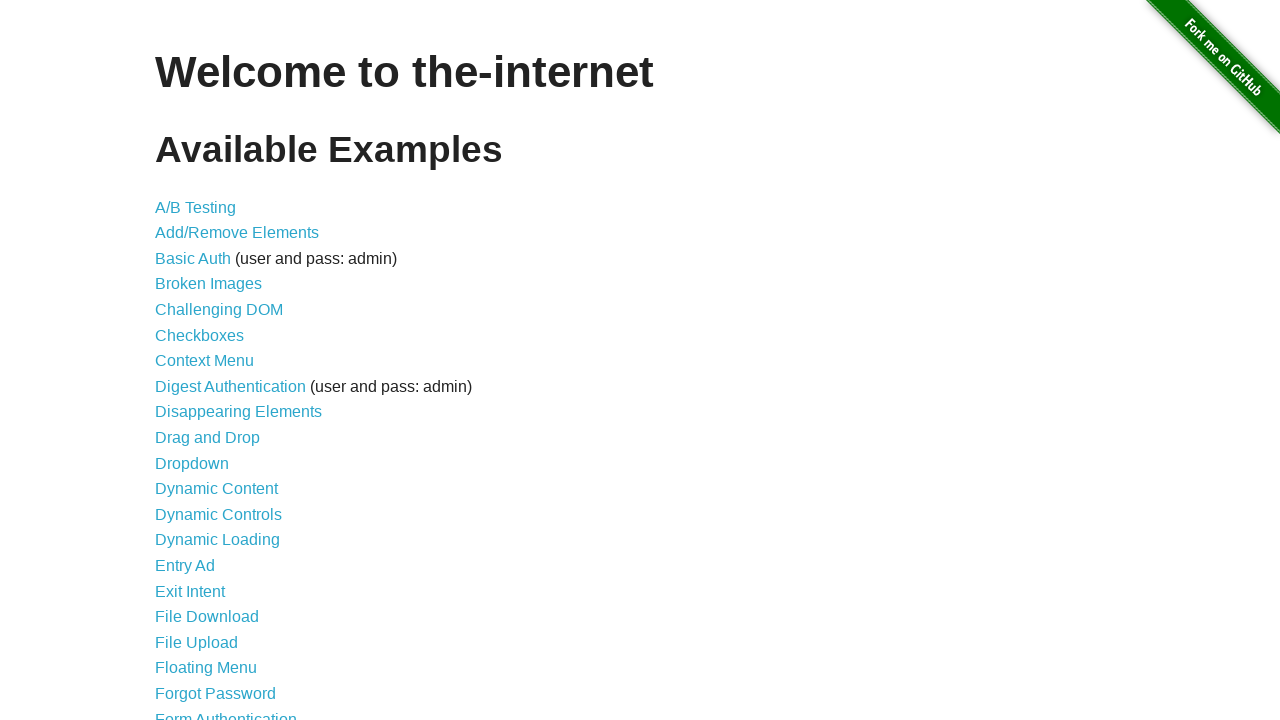